Tests drag and drop interactions on jQuery UI demo page, including moving elements by offset, context clicking, and complex drag operations

Starting URL: https://jqueryui.com/draggable/

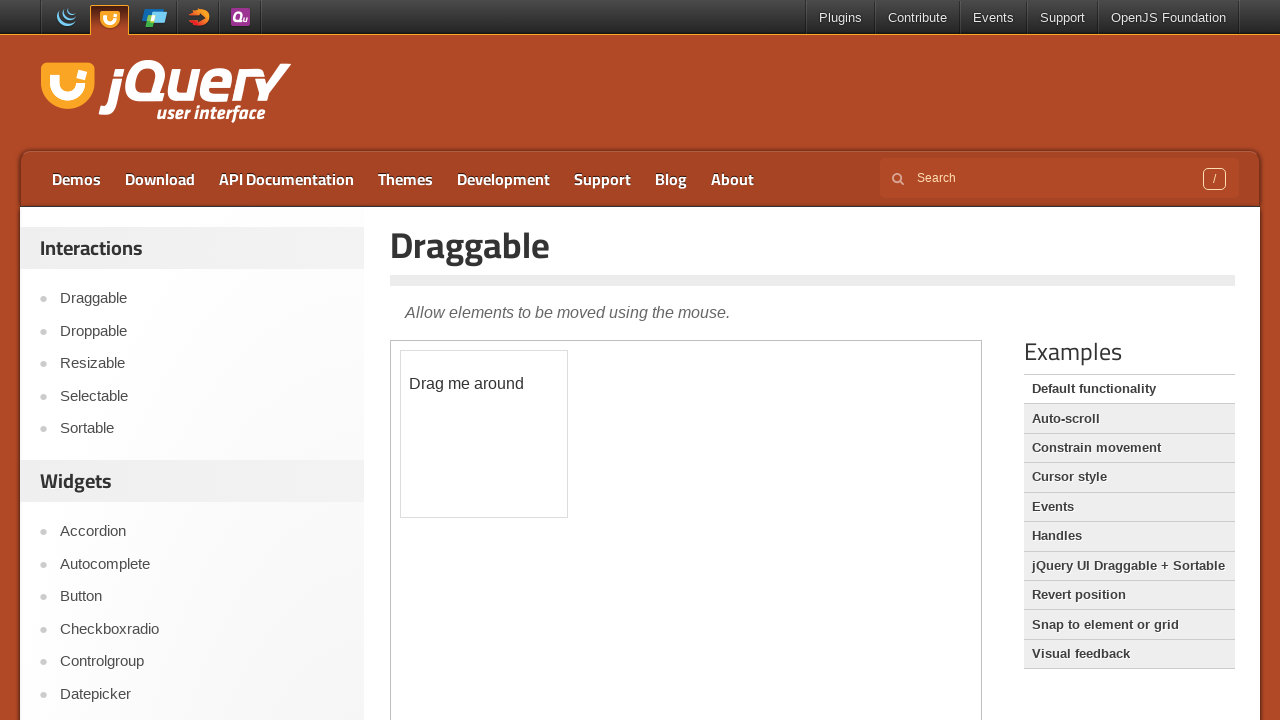

Located iframe containing draggable demo
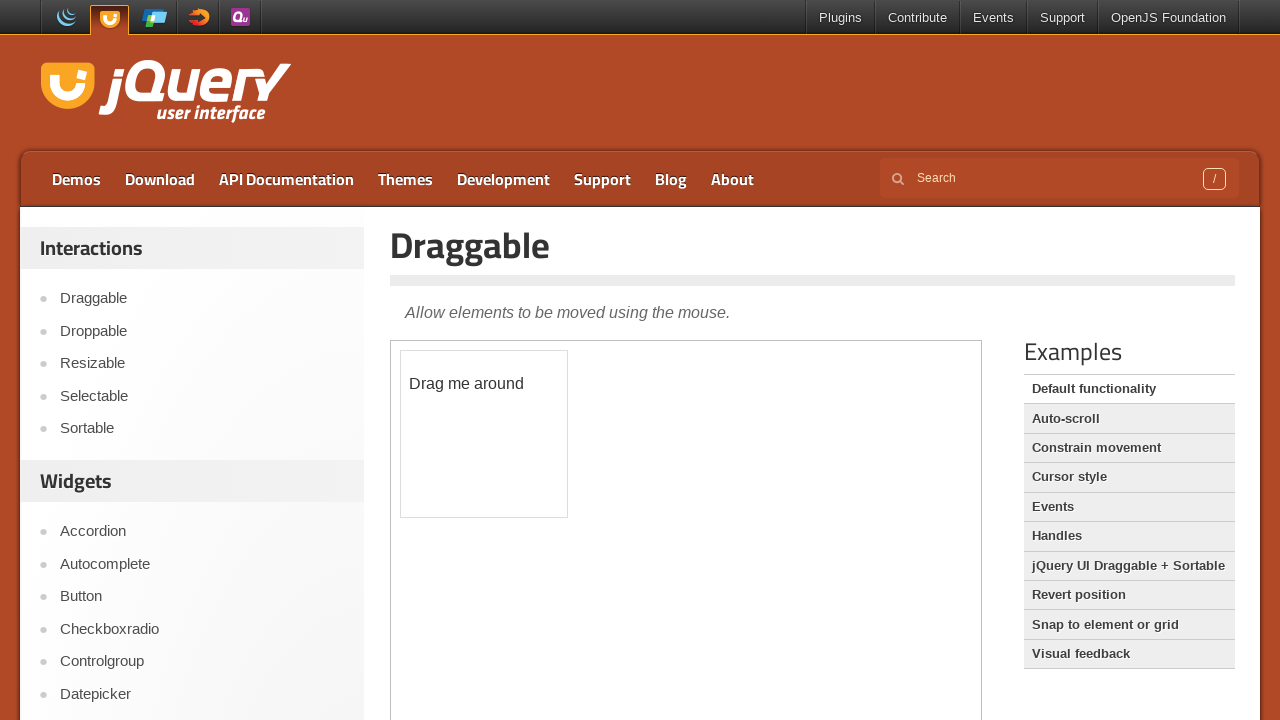

Set page_in_frame reference to iframe
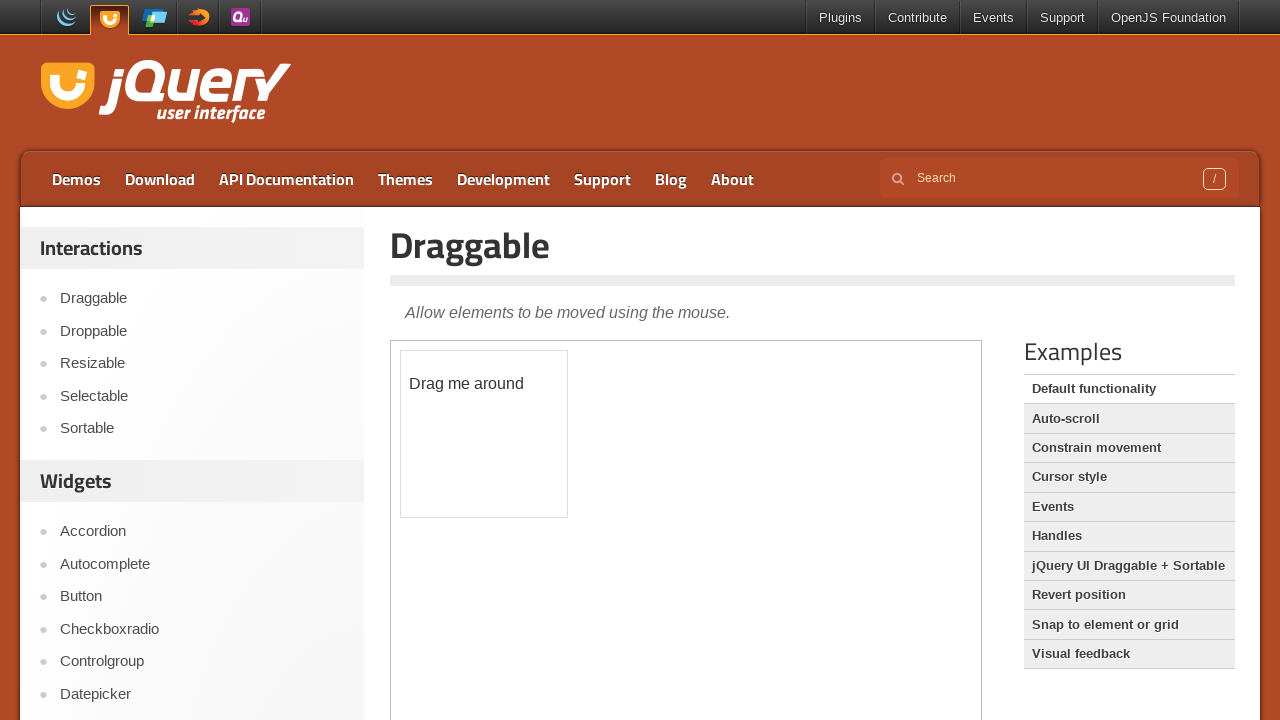

Moved mouse to position (500, 250) at (500, 250)
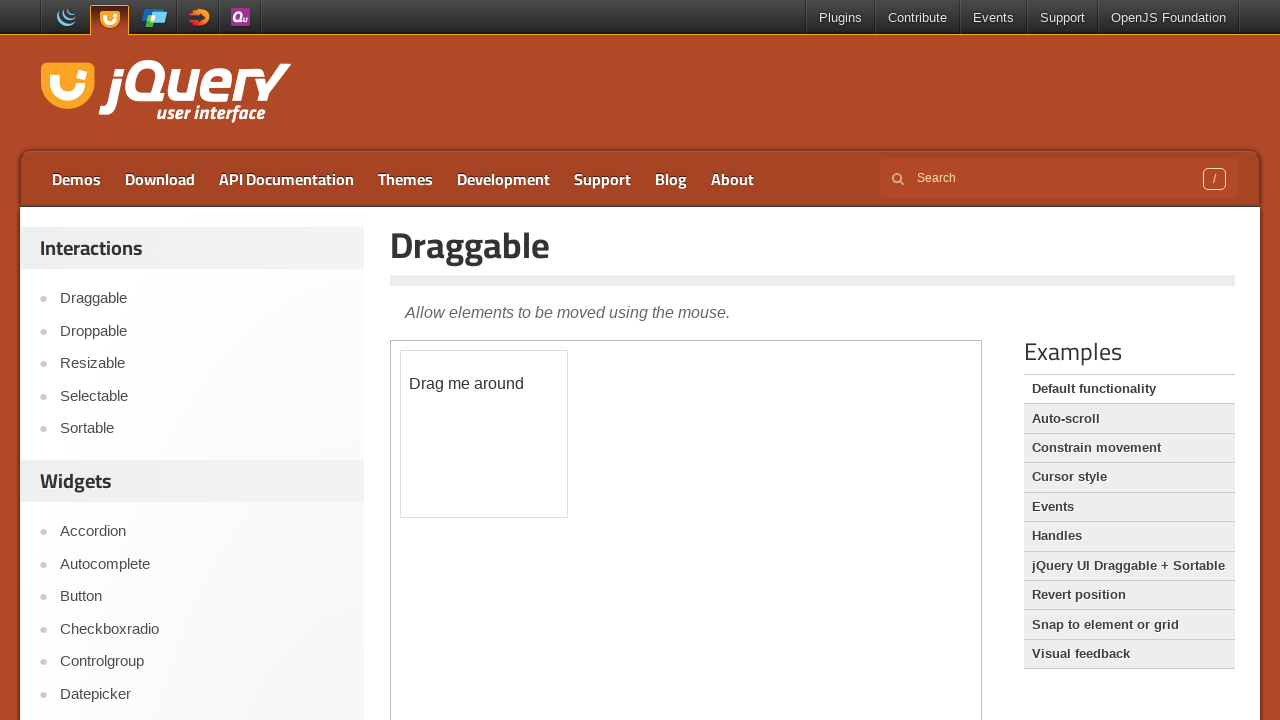

Right-clicked at position (500, 250) at (500, 250)
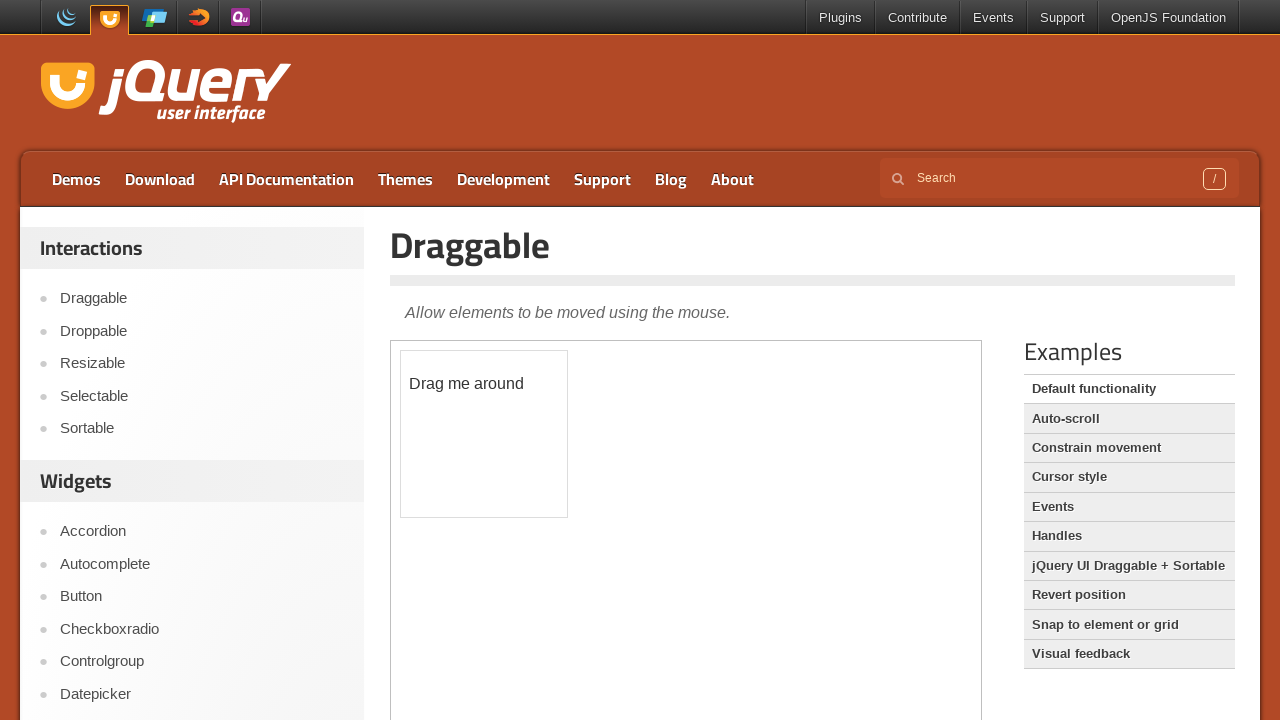

Moved mouse to position (500, 250) for drag operation at (500, 250)
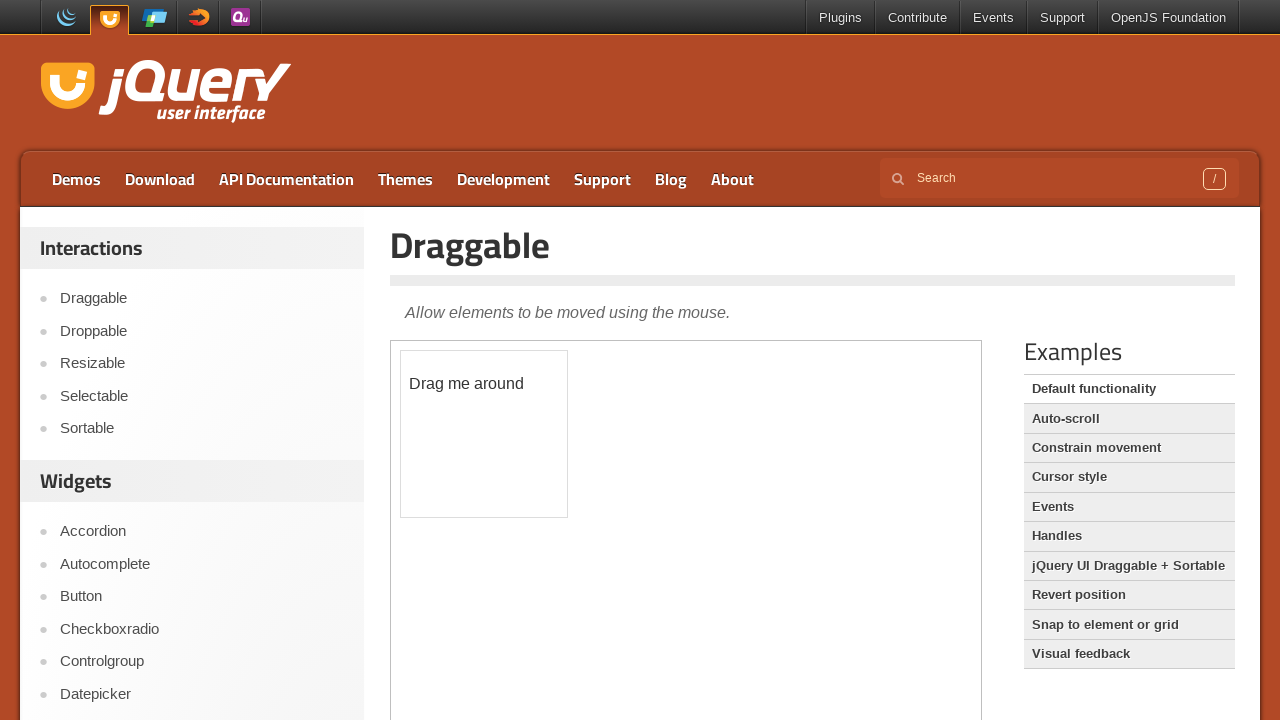

Double-clicked at position (500, 250)
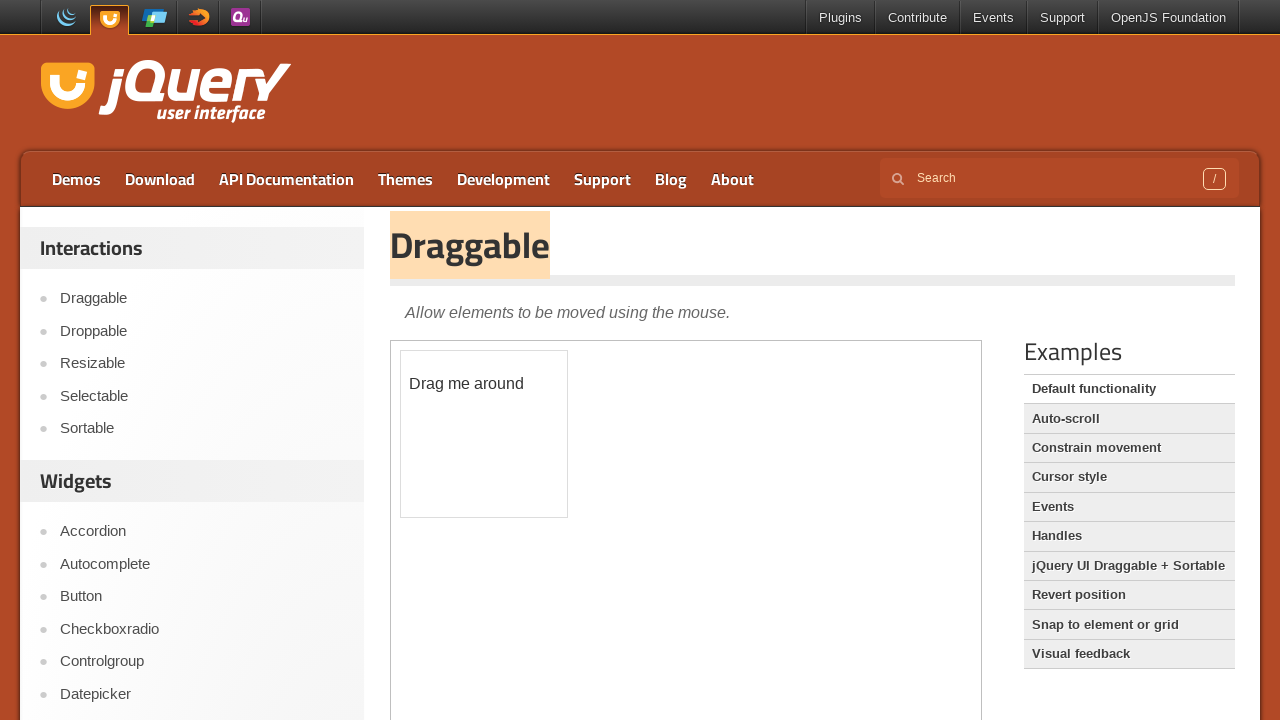

Pressed down mouse button to start dragging at (500, 250)
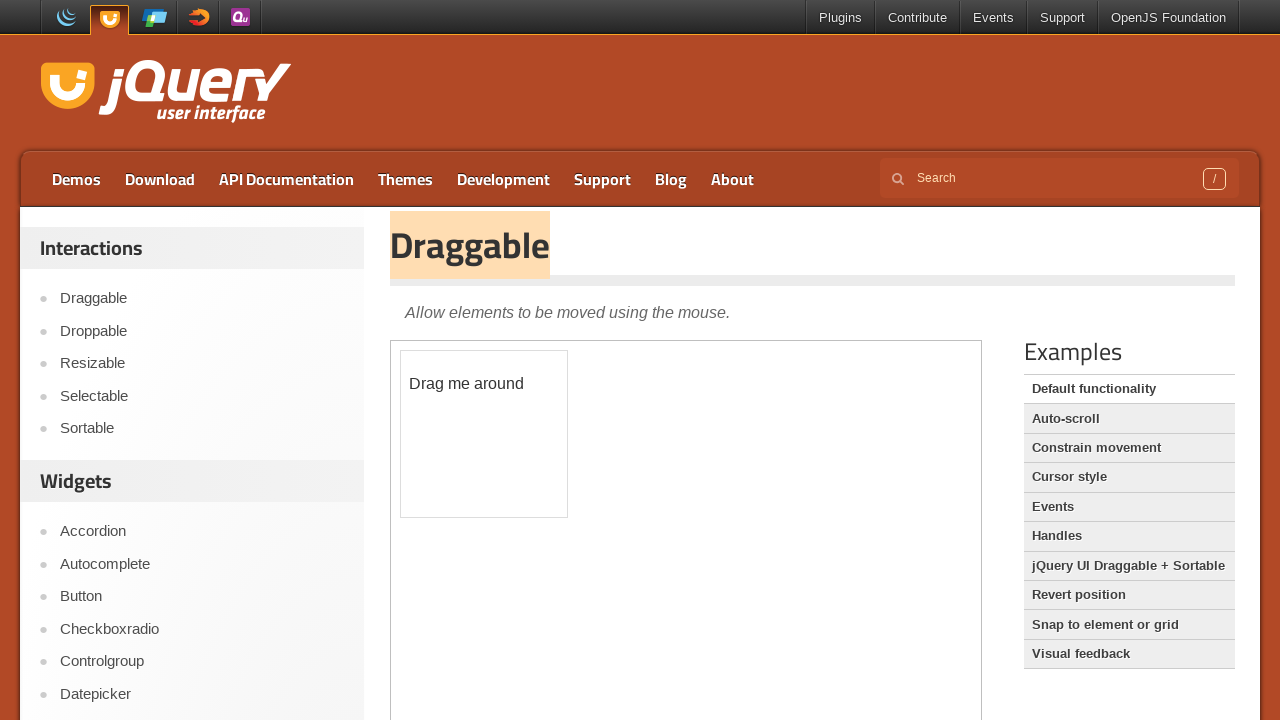

Dragged element by offset (300, 250) to position (800, 500) at (800, 500)
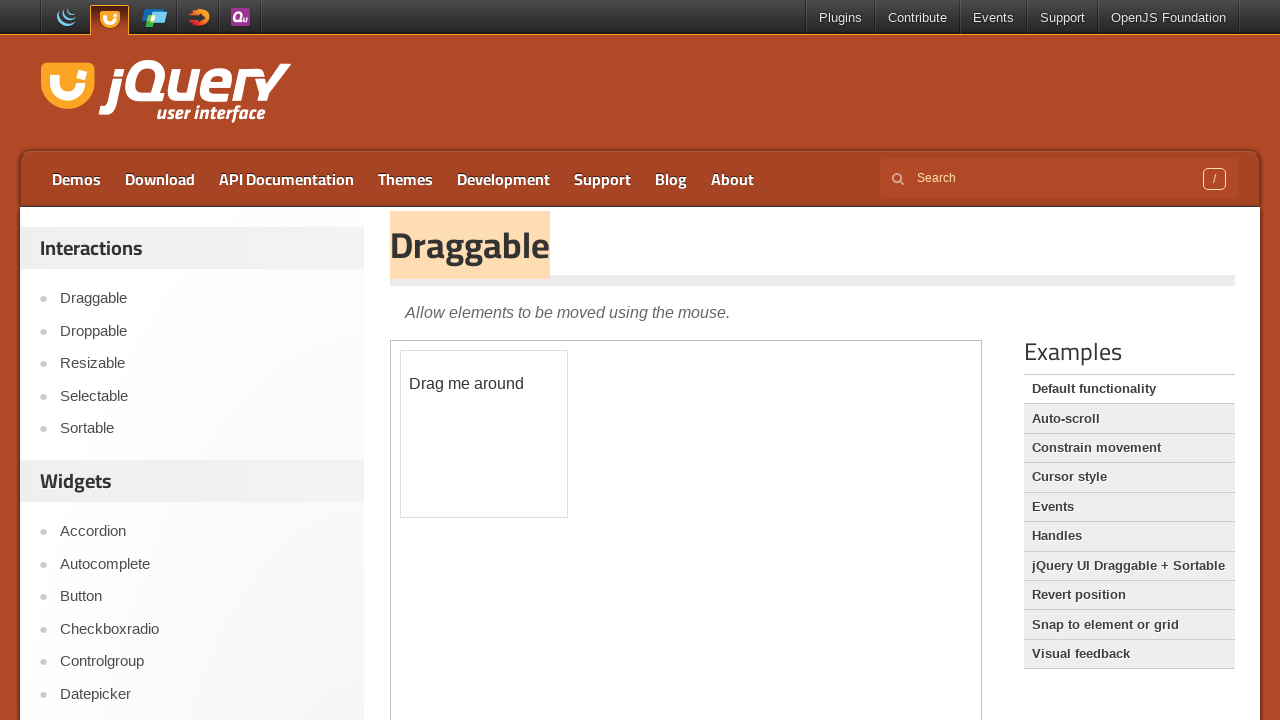

Released mouse button to complete drag operation at (800, 500)
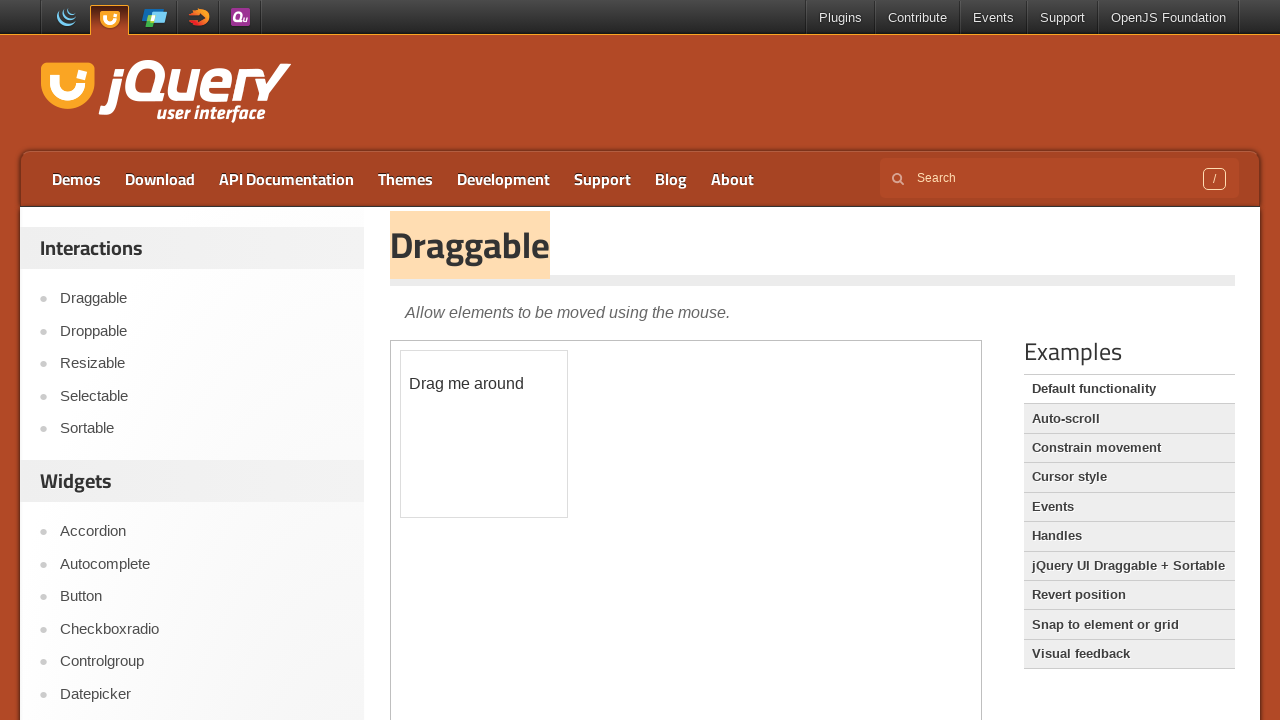

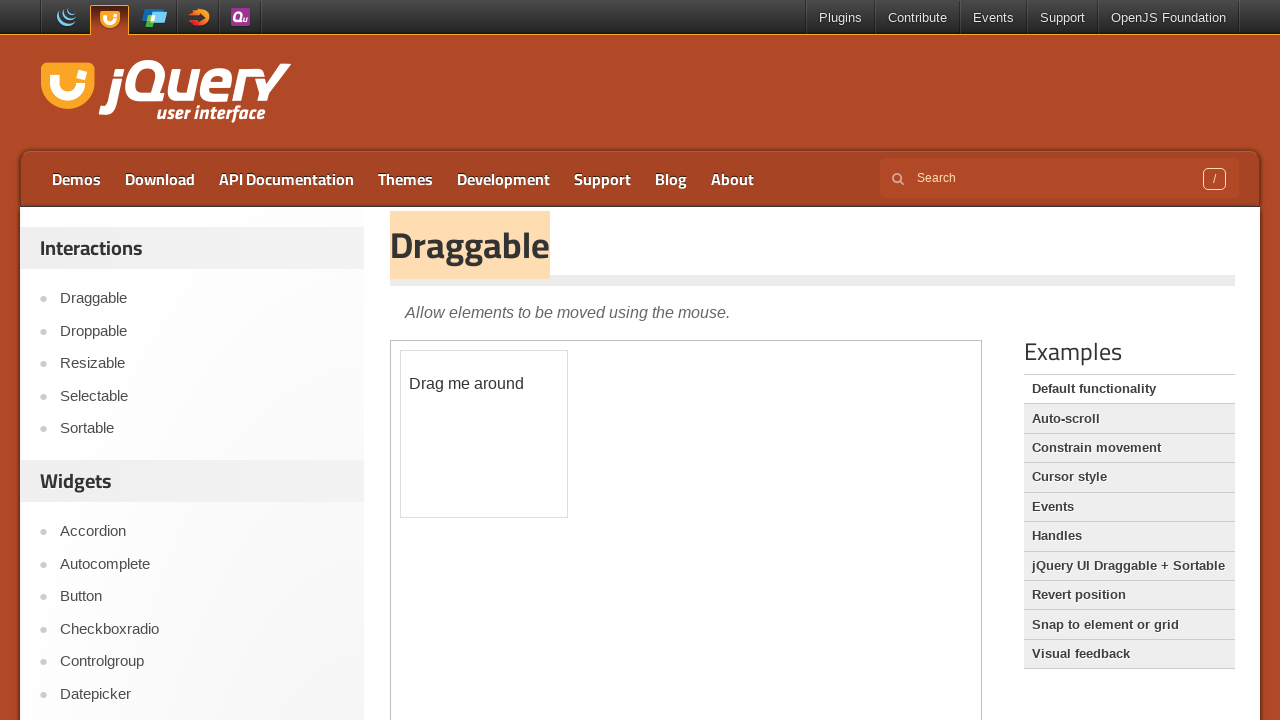